Tests a prompt alert by clicking a button, entering text in the prompt dialog, and accepting it

Starting URL: https://demoqa.com/alerts

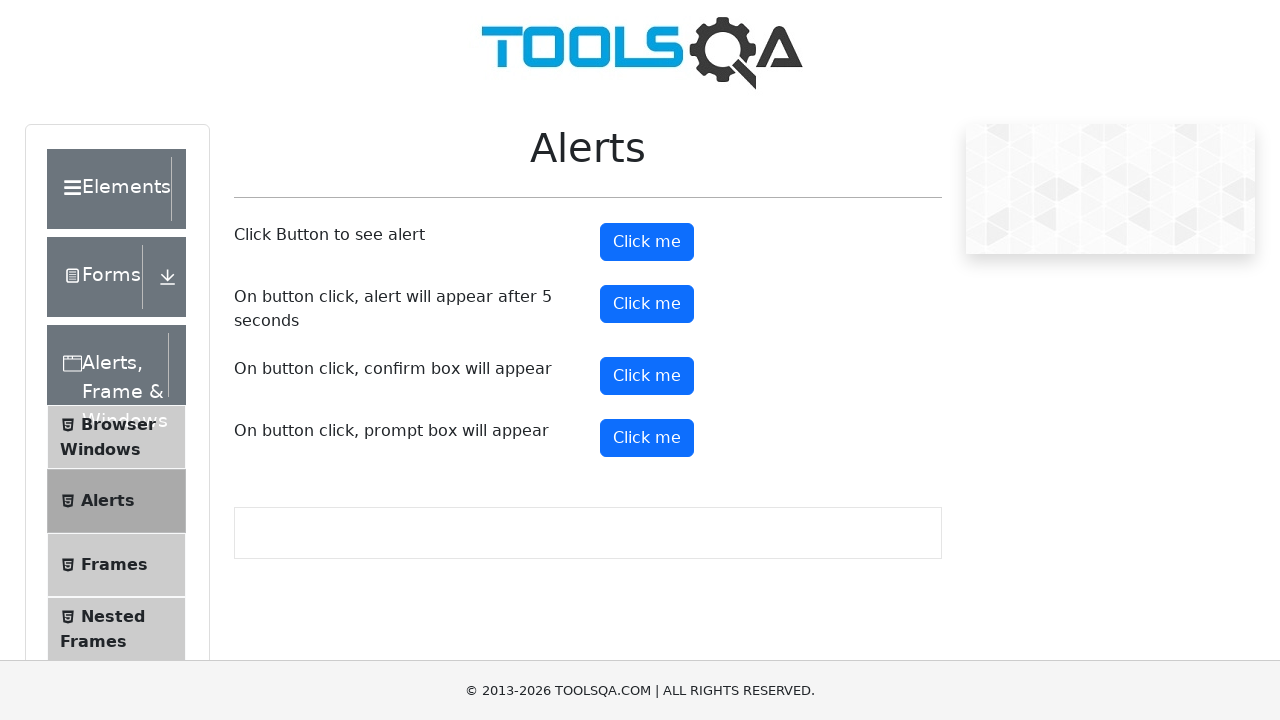

Set up dialog handler to accept prompt with 'Pivot'
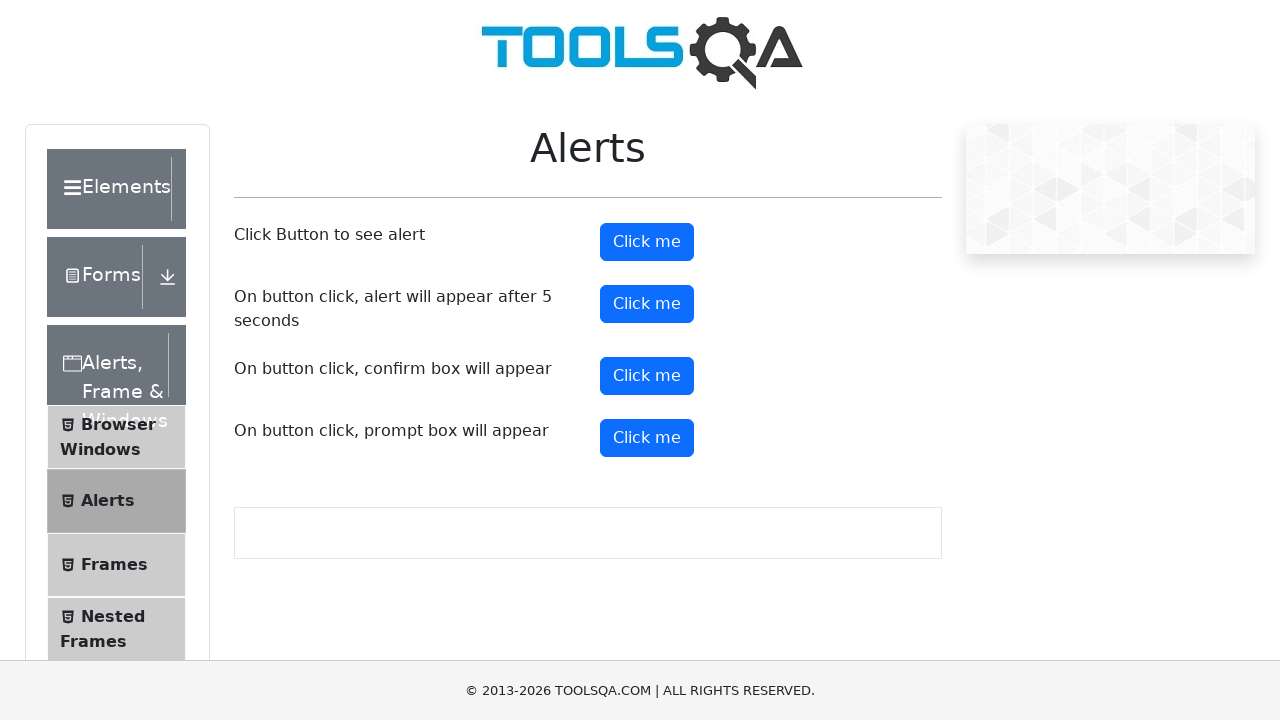

Clicked prompt button to trigger alert dialog at (647, 438) on #promtButton
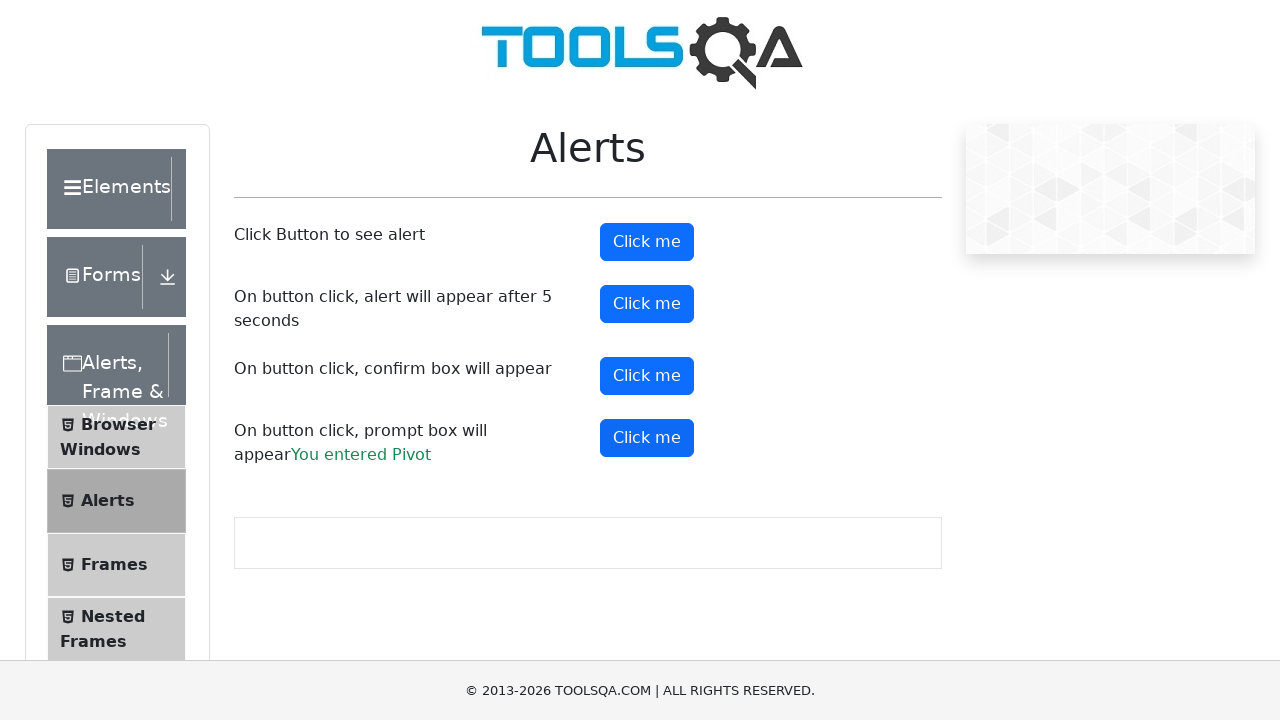

Prompt result element appeared and verified
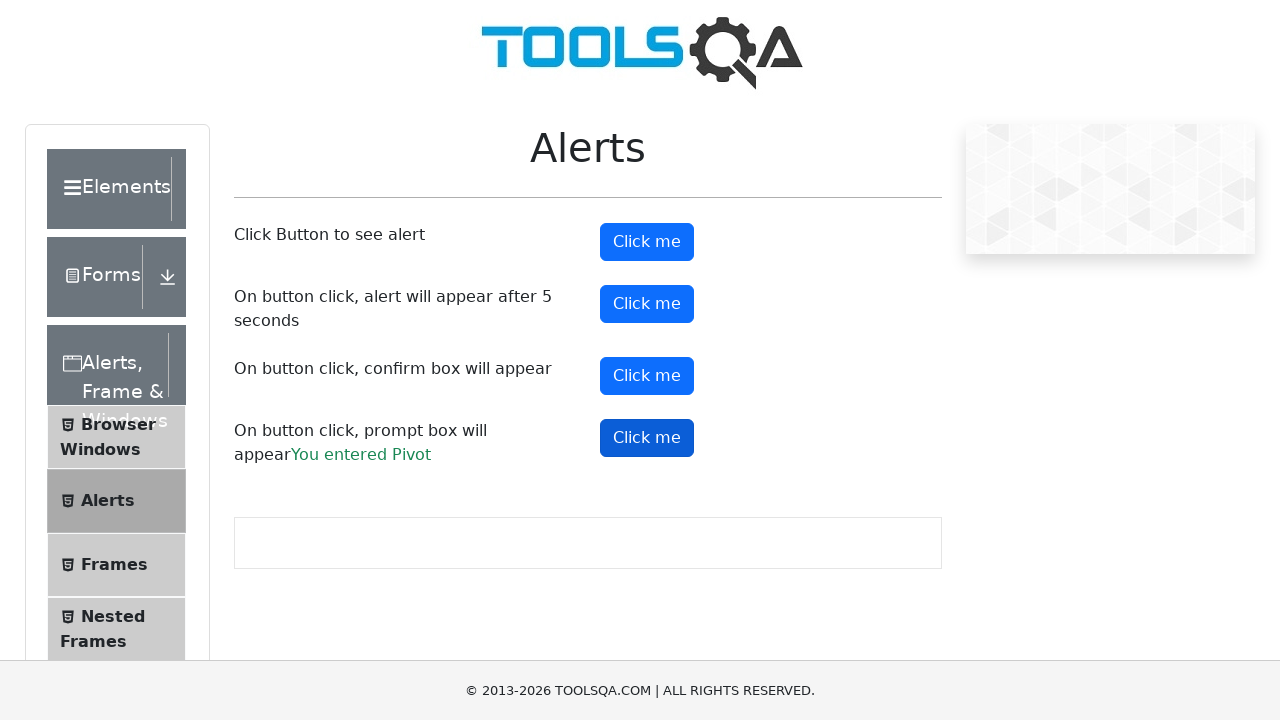

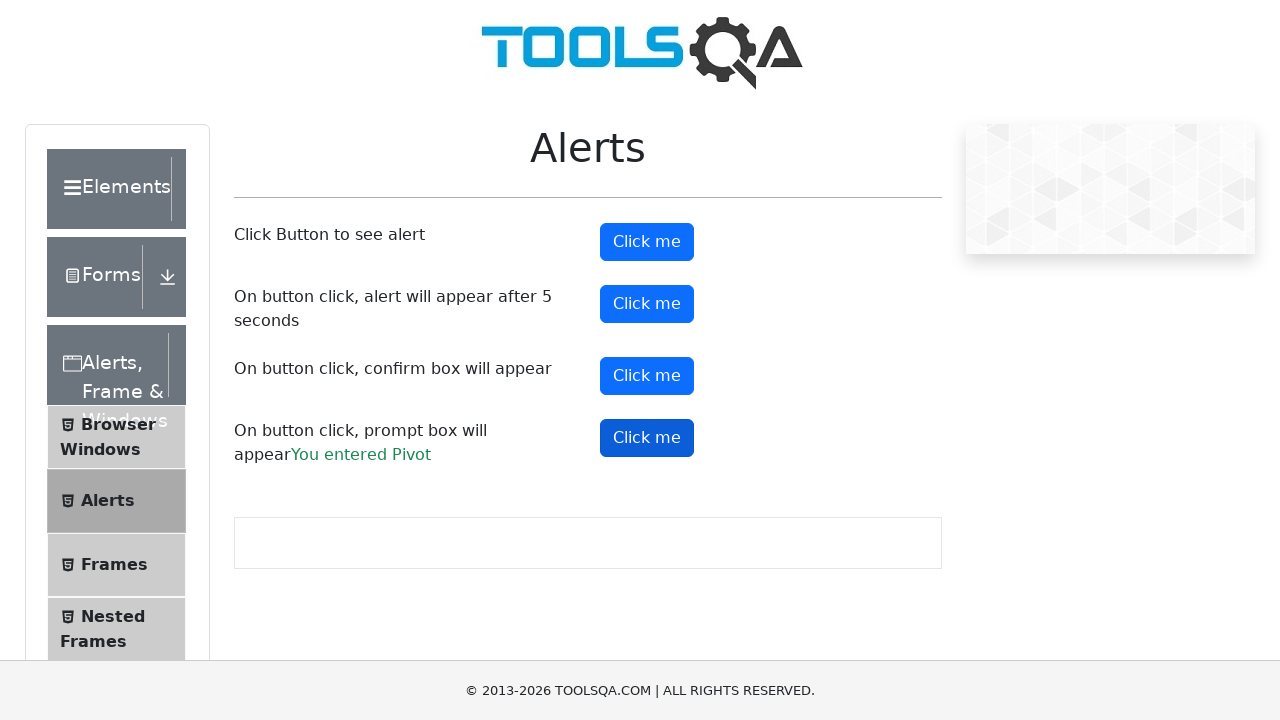